Navigates to Wise Quarter homepage and verifies the page title contains "Wise Quarter"

Starting URL: https://www.wisequarter.com

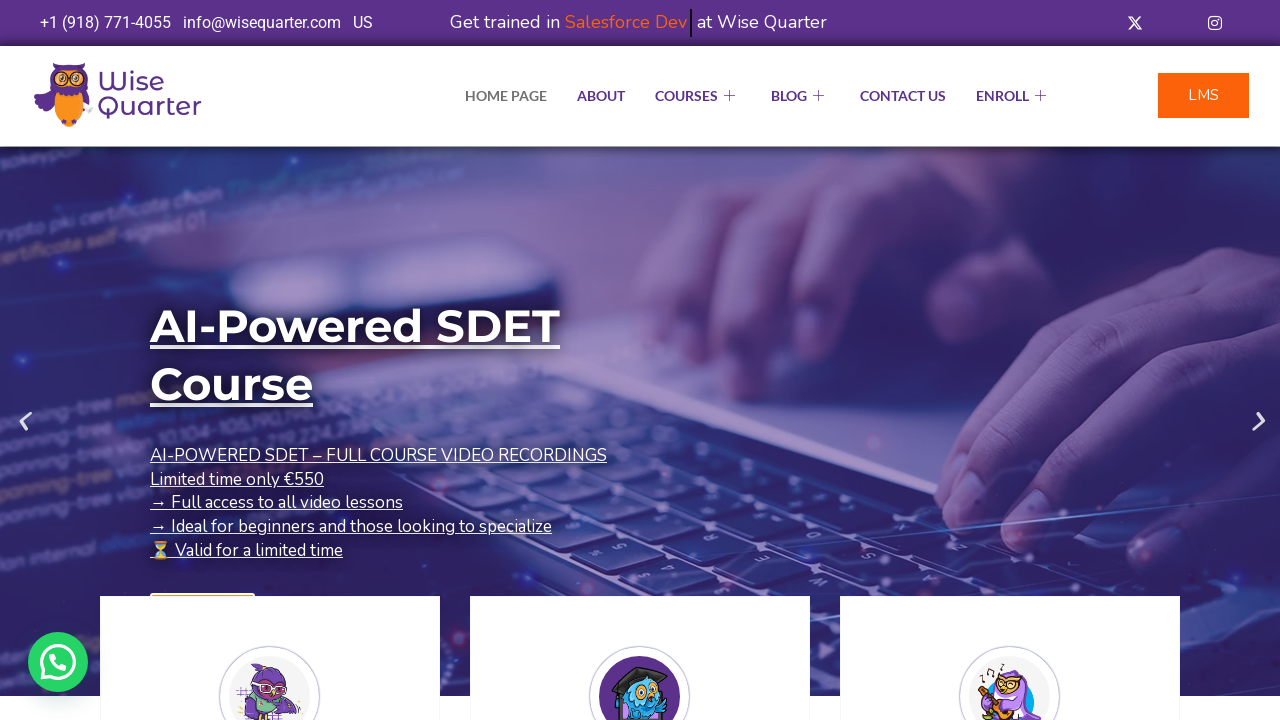

Waited for page DOM to load
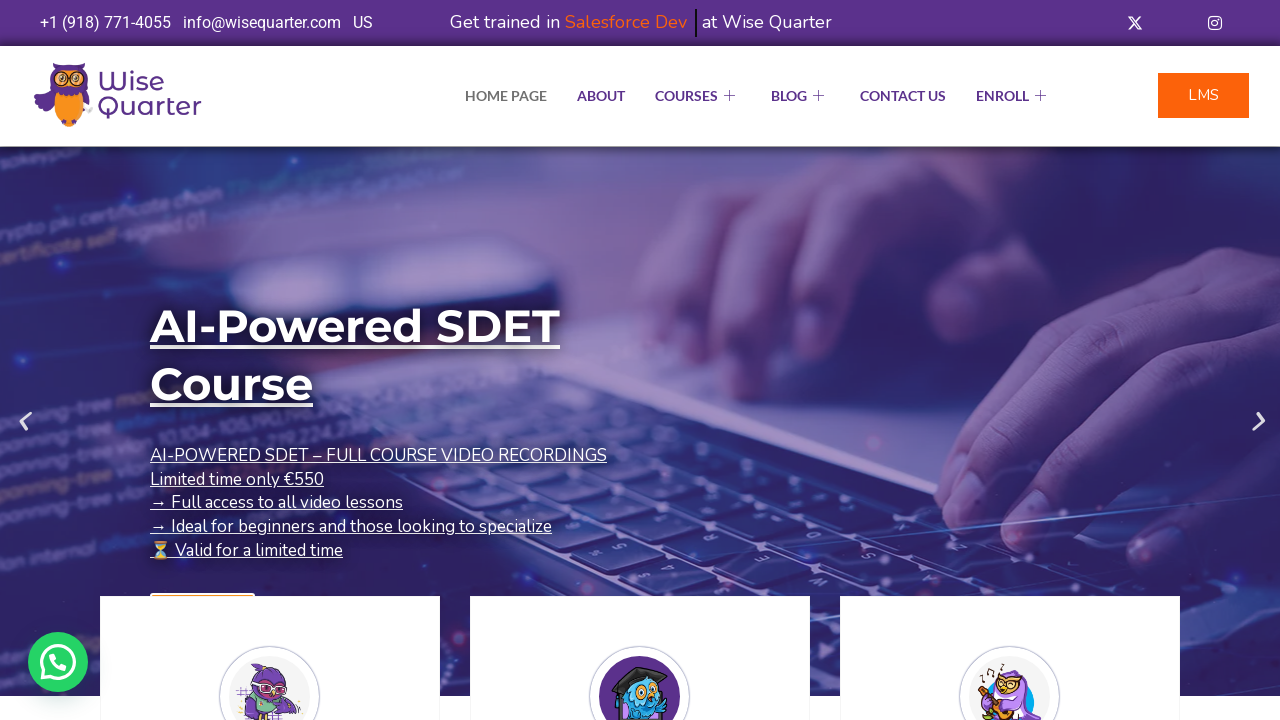

Verified page title contains 'Wise Quarter'
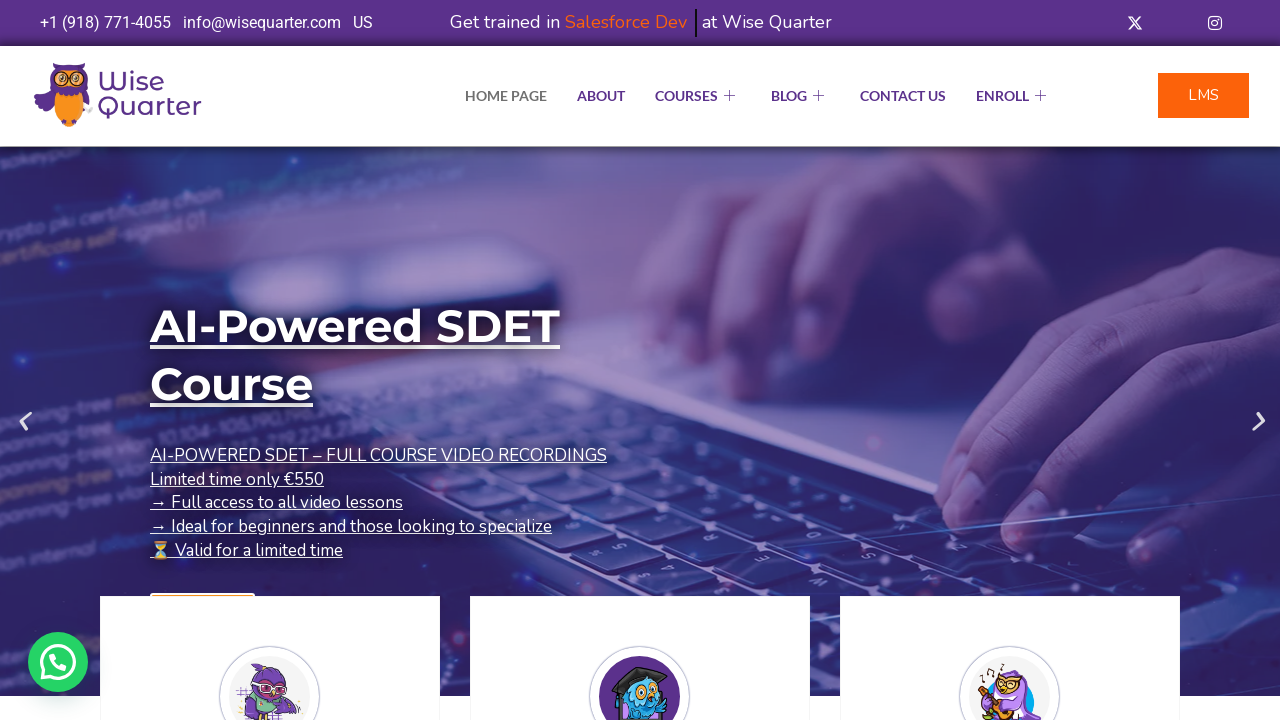

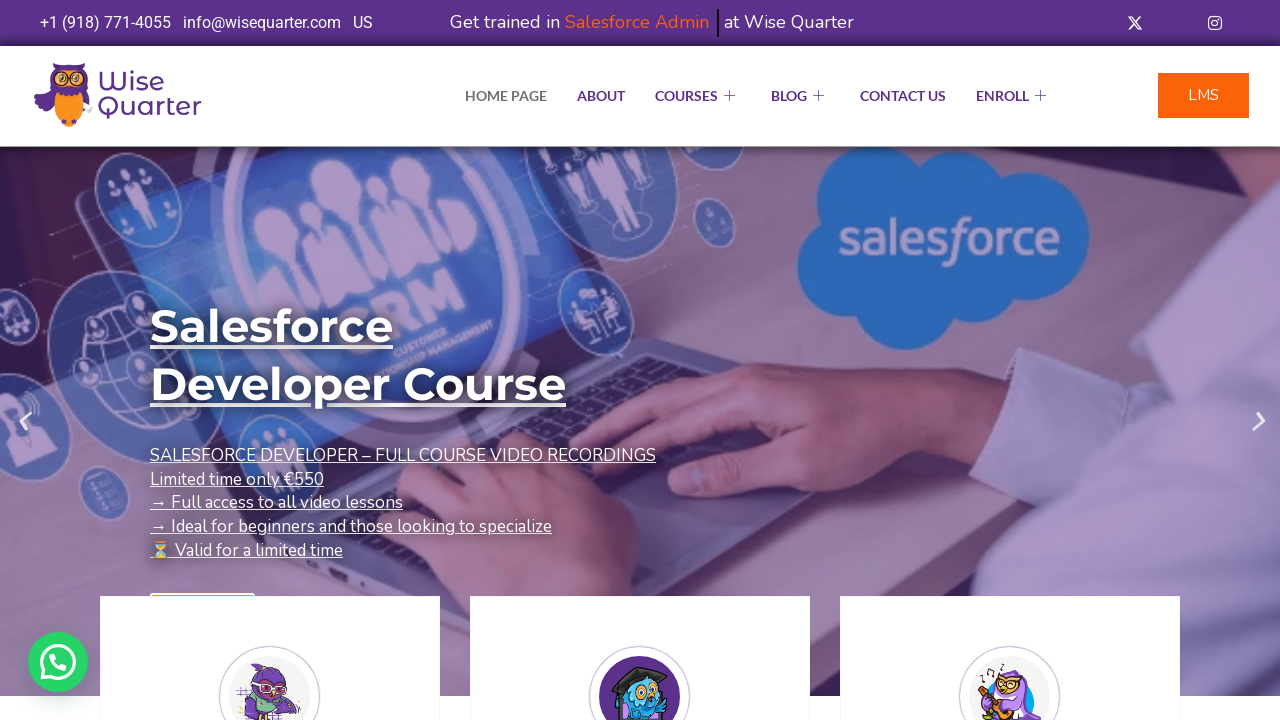